Tests alert dialog handling and hover interactions

Starting URL: http://rahulshettyacademy.com/AutomationPractice/

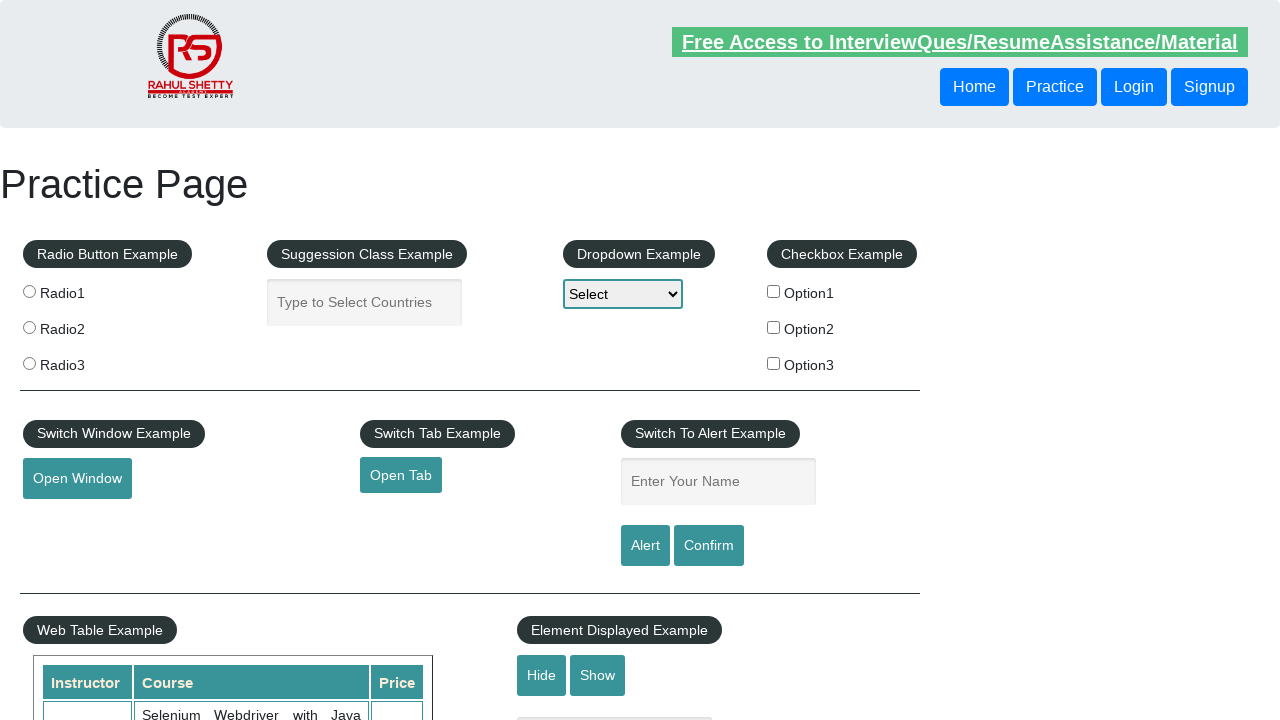

Set up dialog handler to accept all alerts
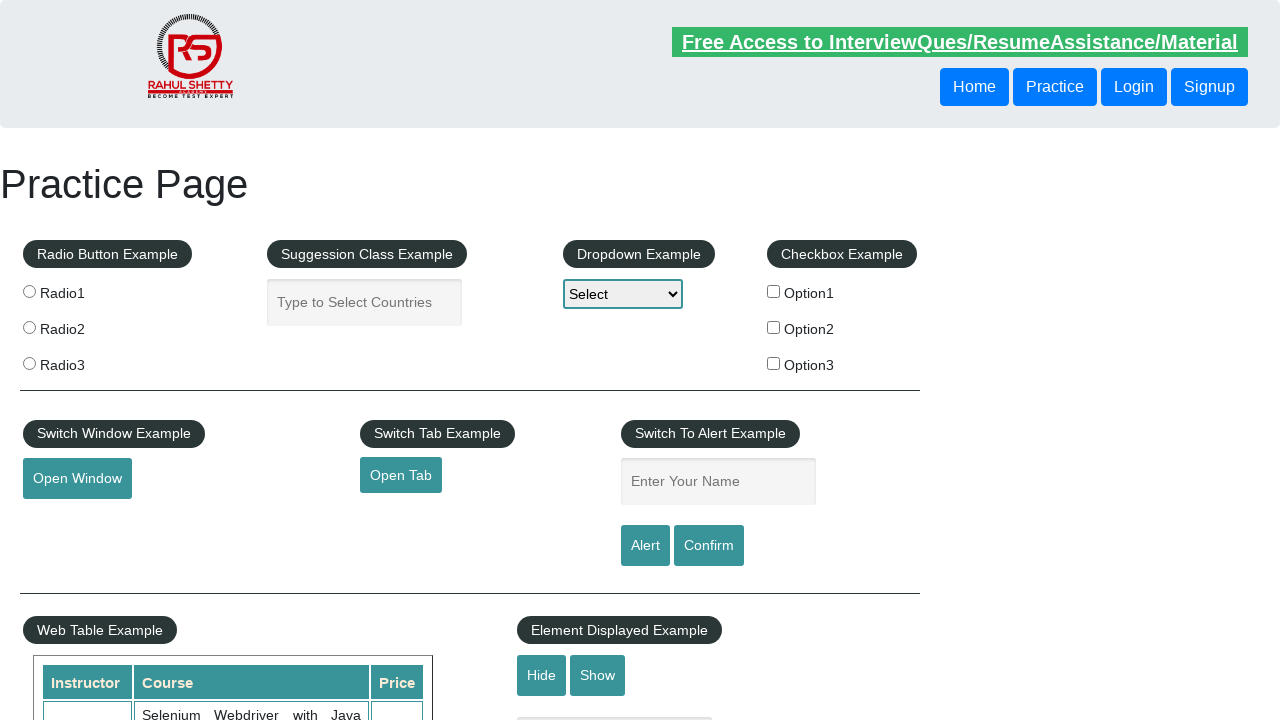

Clicked confirm button to trigger alert dialog at (709, 546) on #confirmbtn
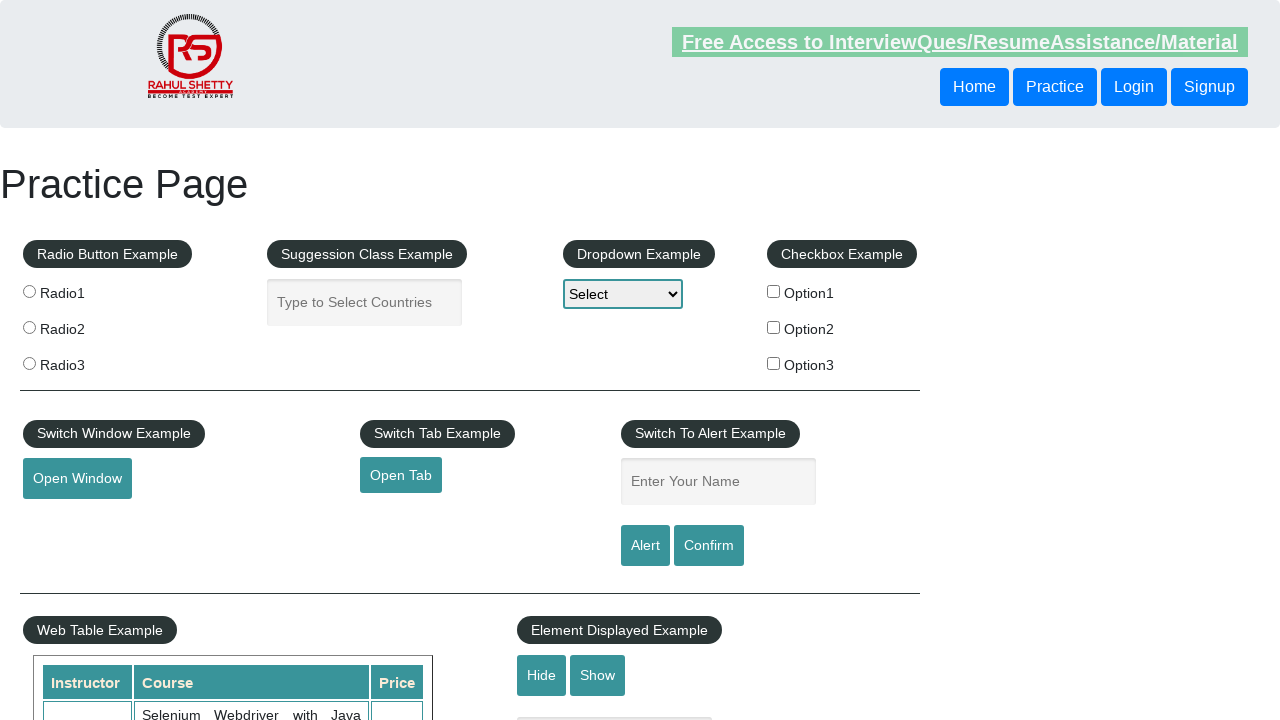

Hovered over mouse hover element at (83, 361) on #mousehover
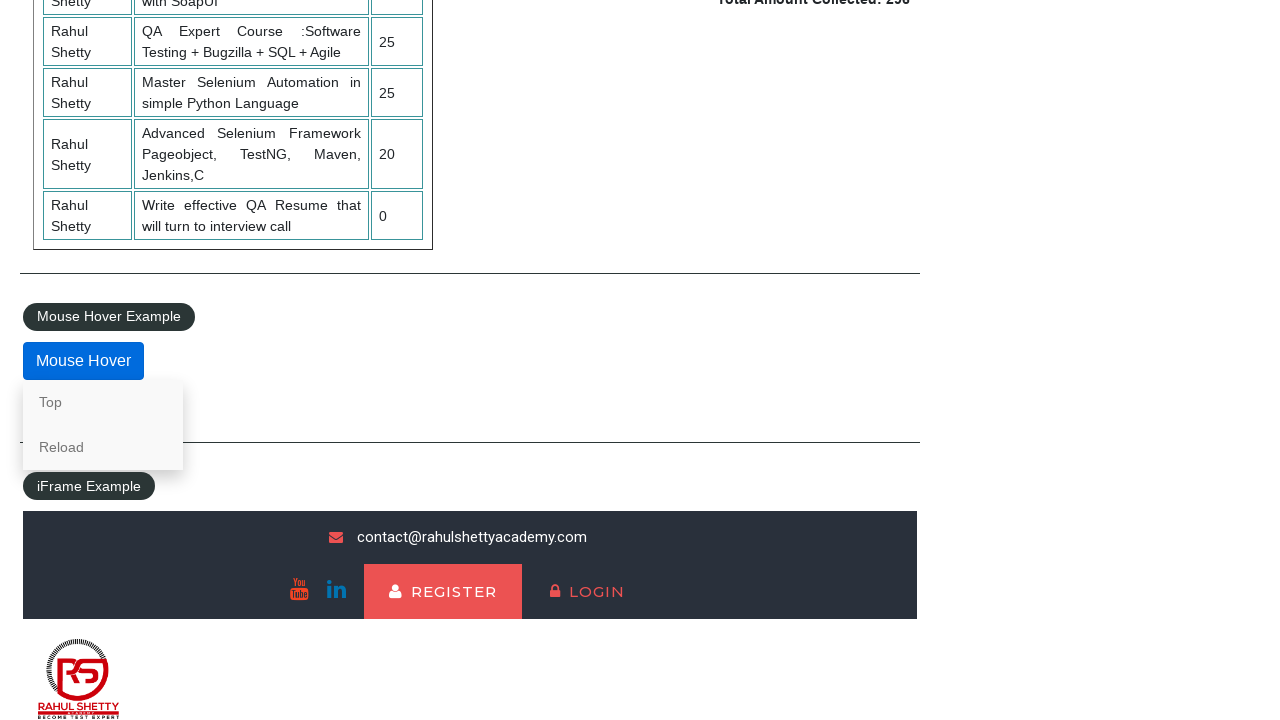

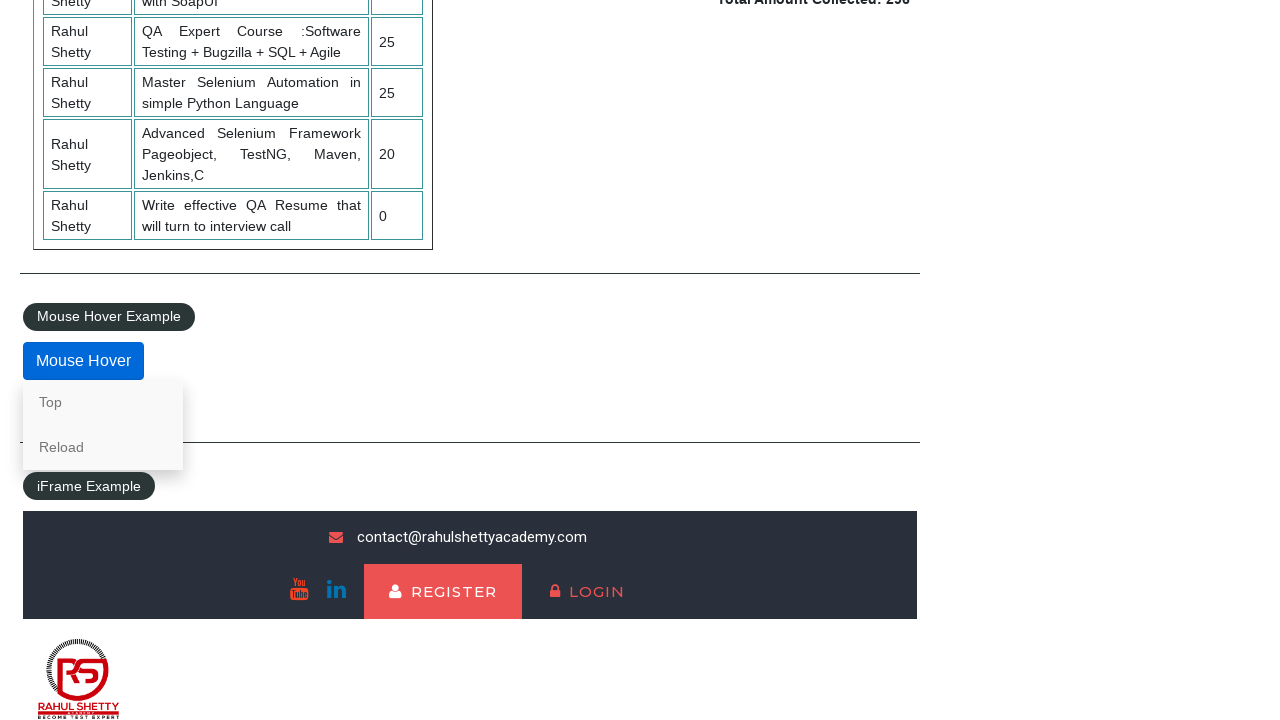